Tests invalid login attempt with incorrect credentials and verifies the error message is displayed

Starting URL: https://www.saucedemo.com/

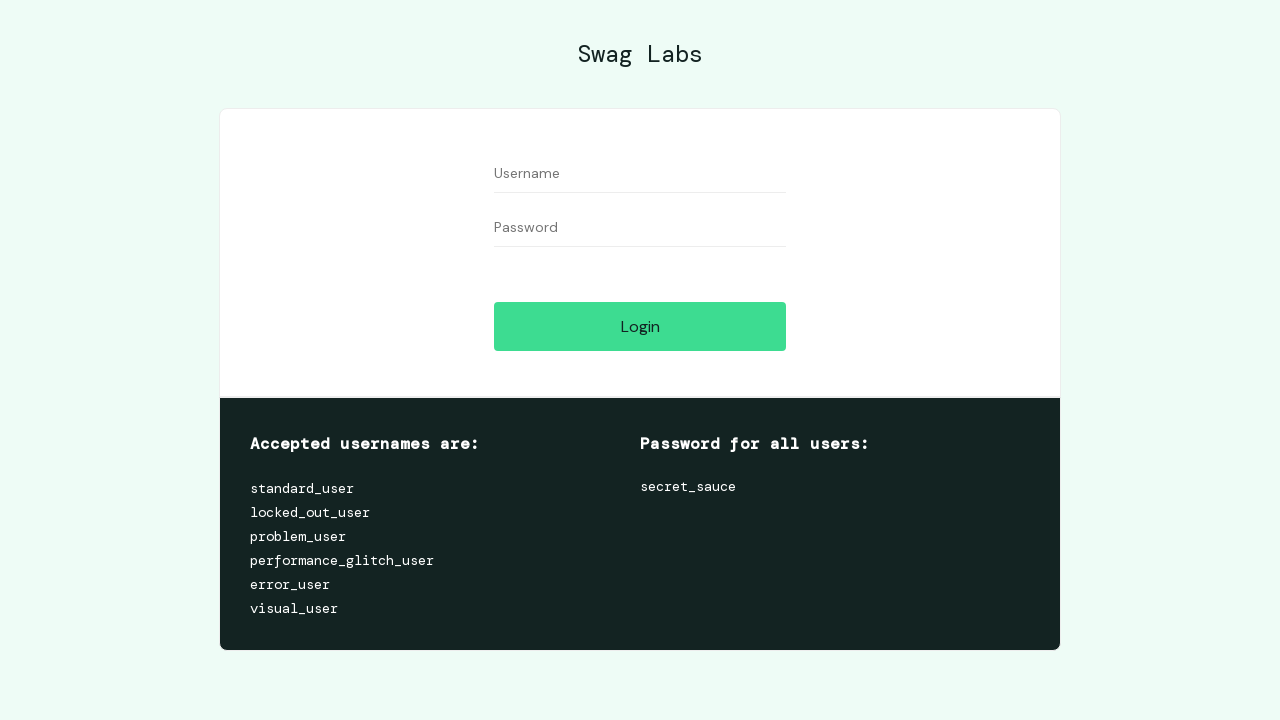

Username input field became visible
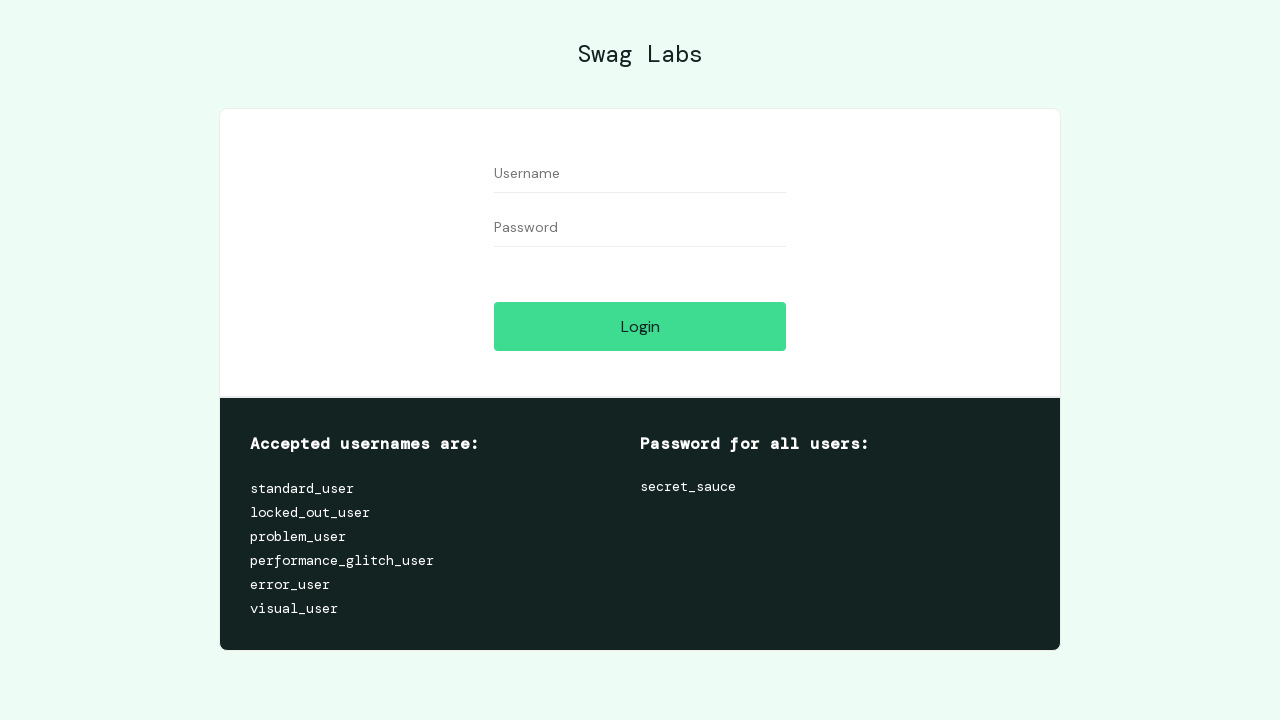

Filled username field with 'invaliduser123' on #user-name
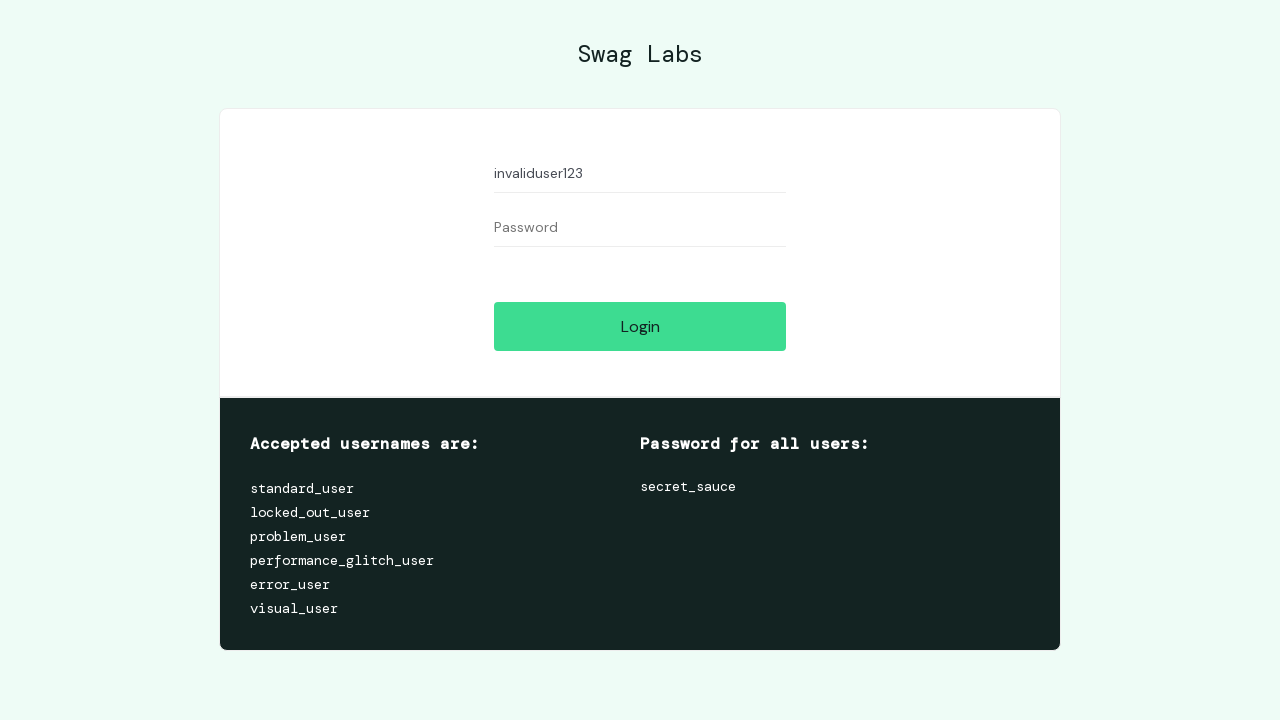

Filled password field with 'wrongpassword' on #password
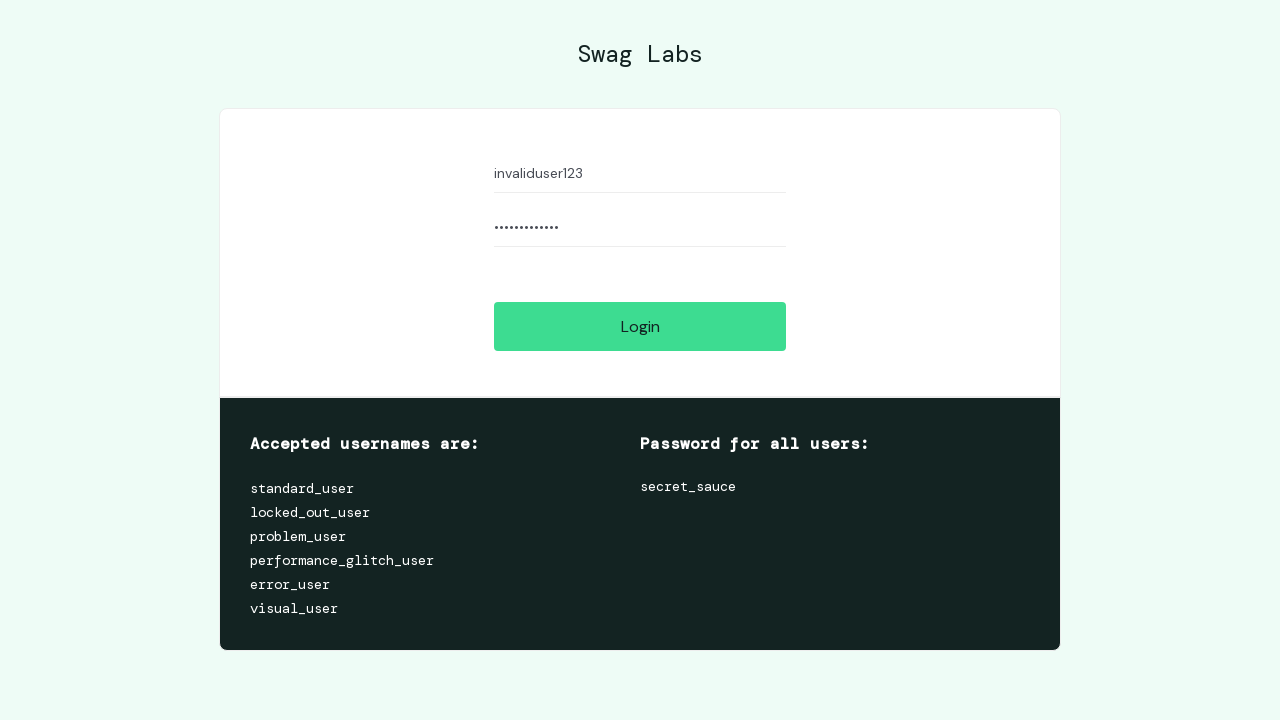

Clicked login button at (640, 326) on #login-button
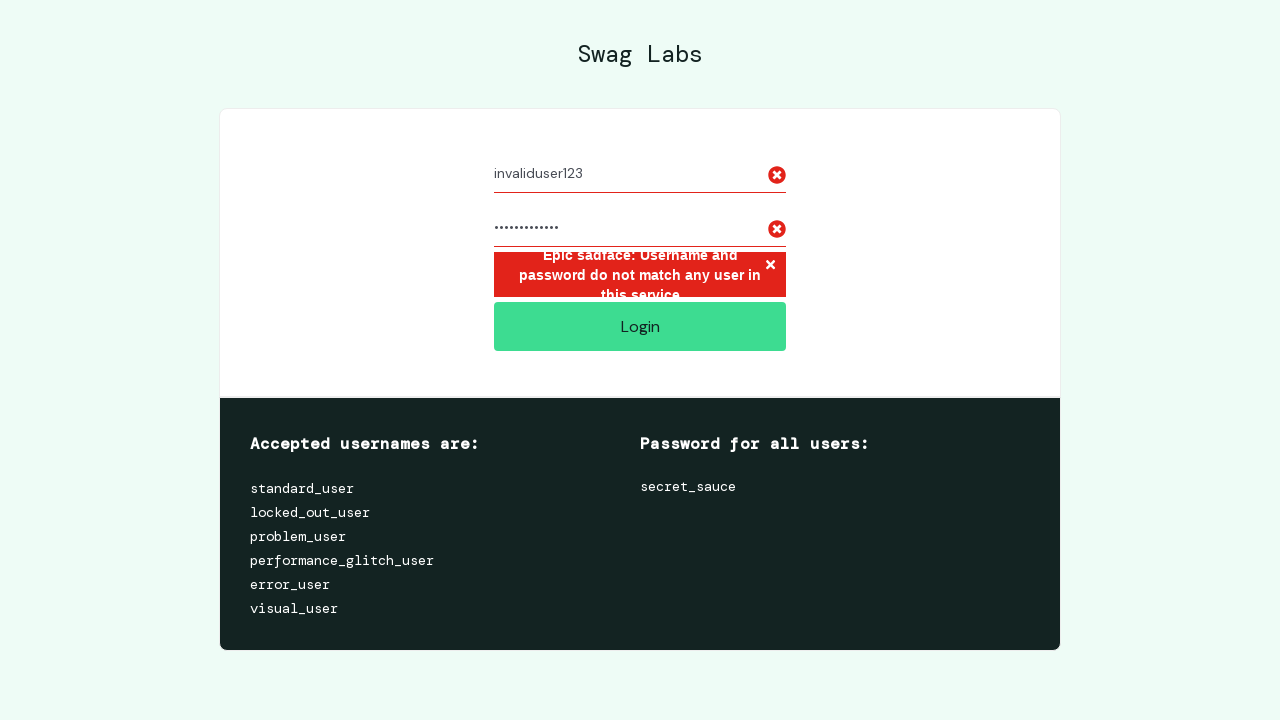

Error message element appeared on page
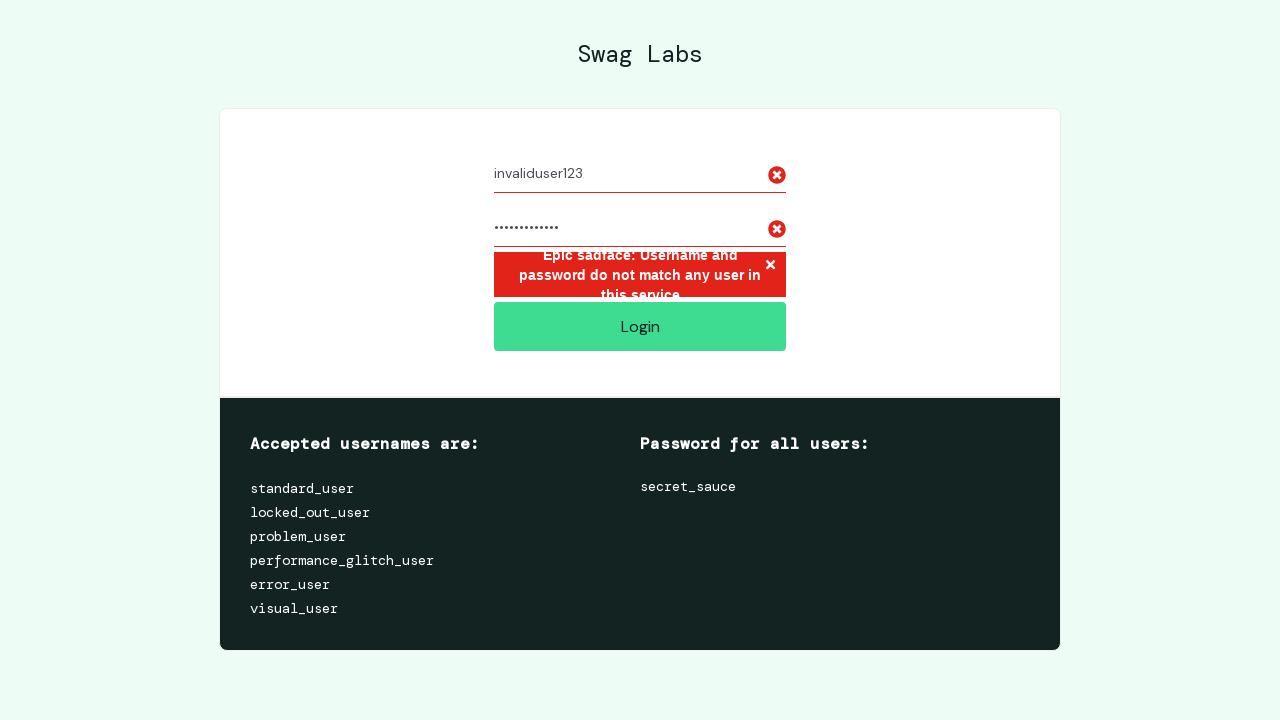

Located error message element
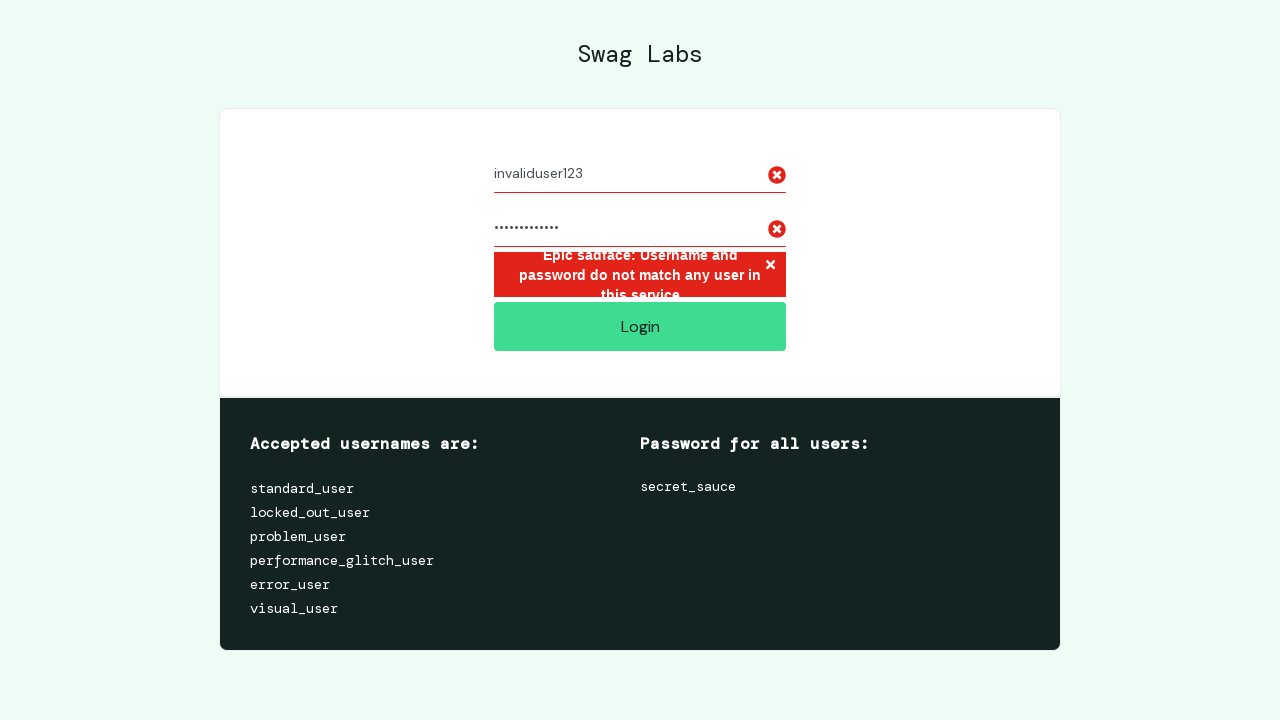

Verified error message contains expected text about invalid credentials
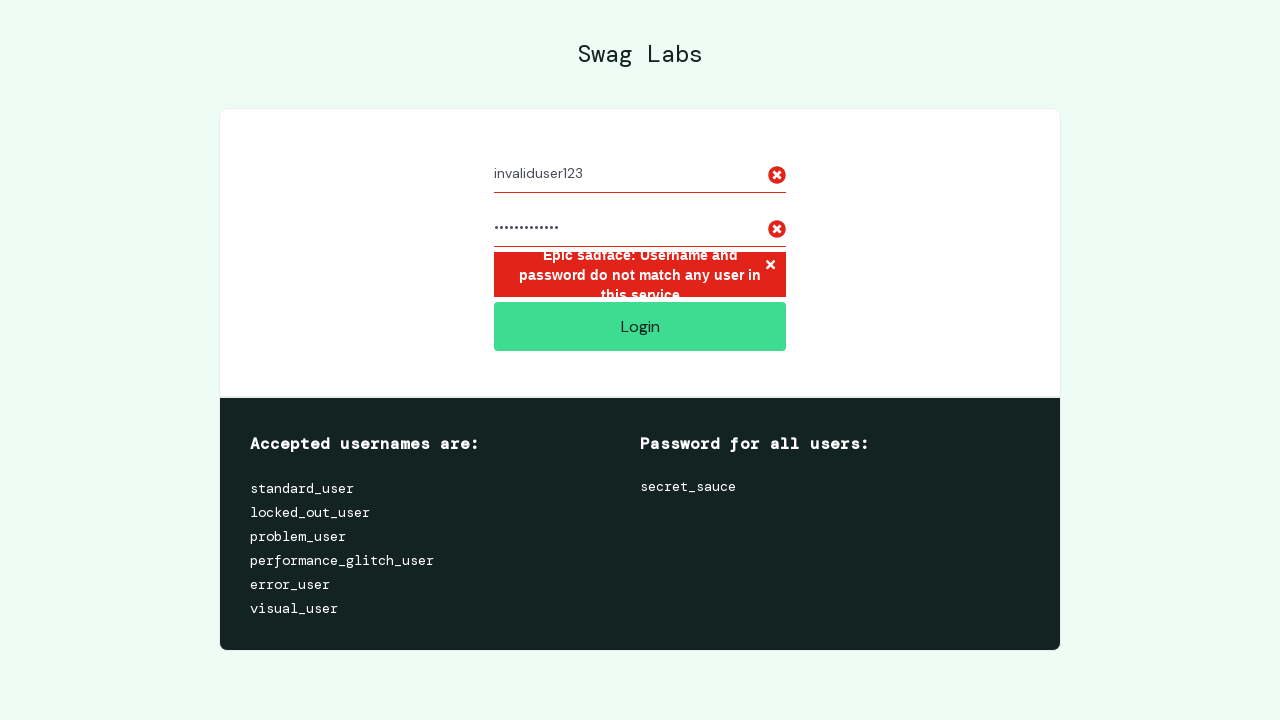

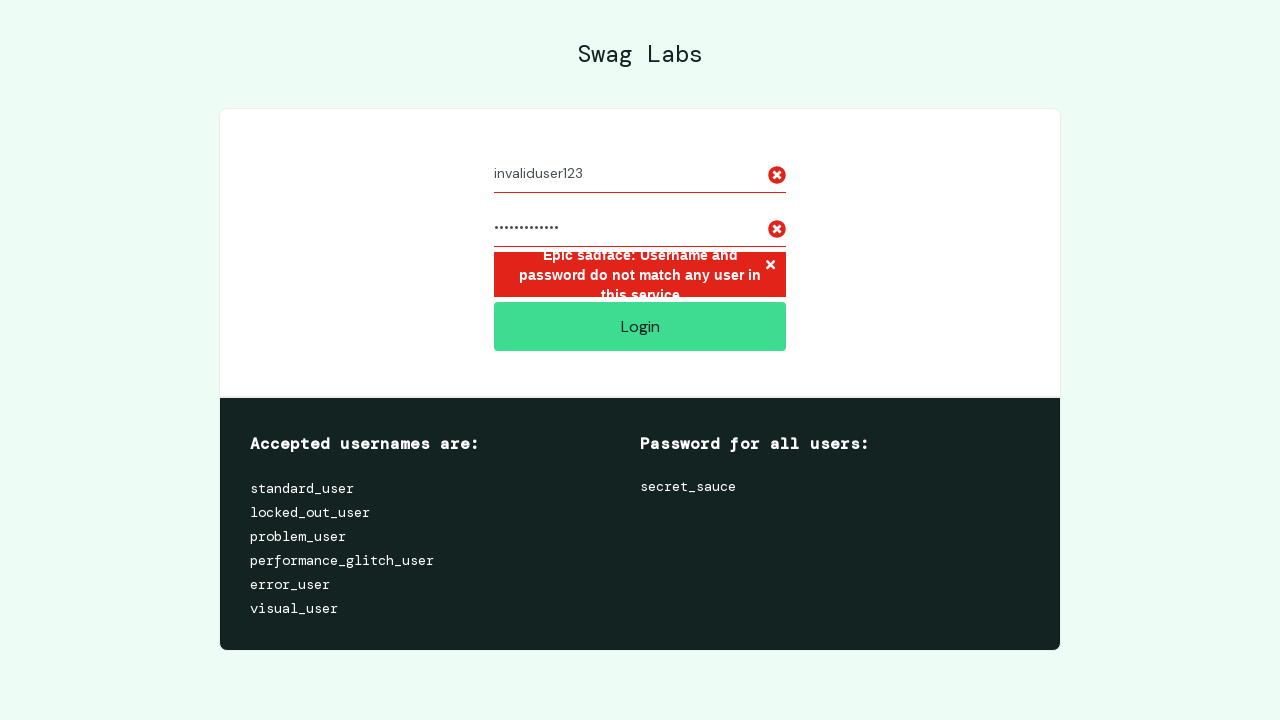